Tests iframe switching functionality by navigating between different frames and filling text fields in each frame

Starting URL: https://ui.vision/demo/webtest/frames/

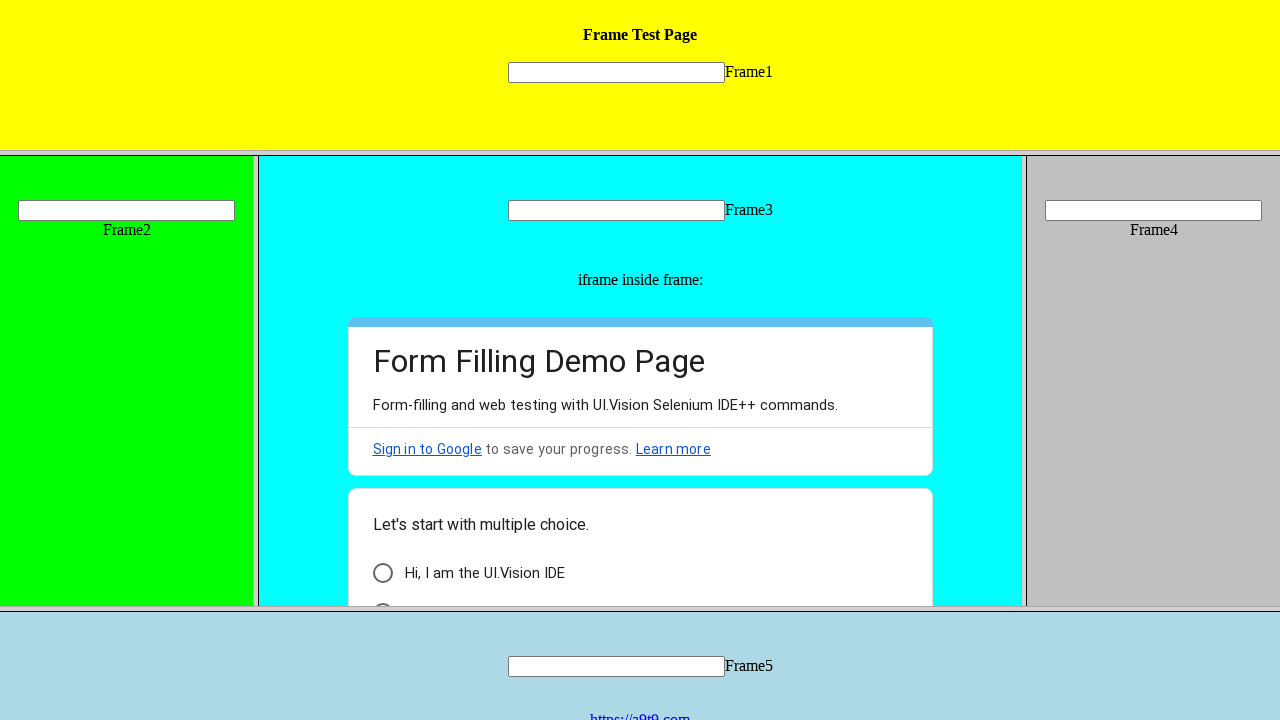

Located frame 2 (second iframe)
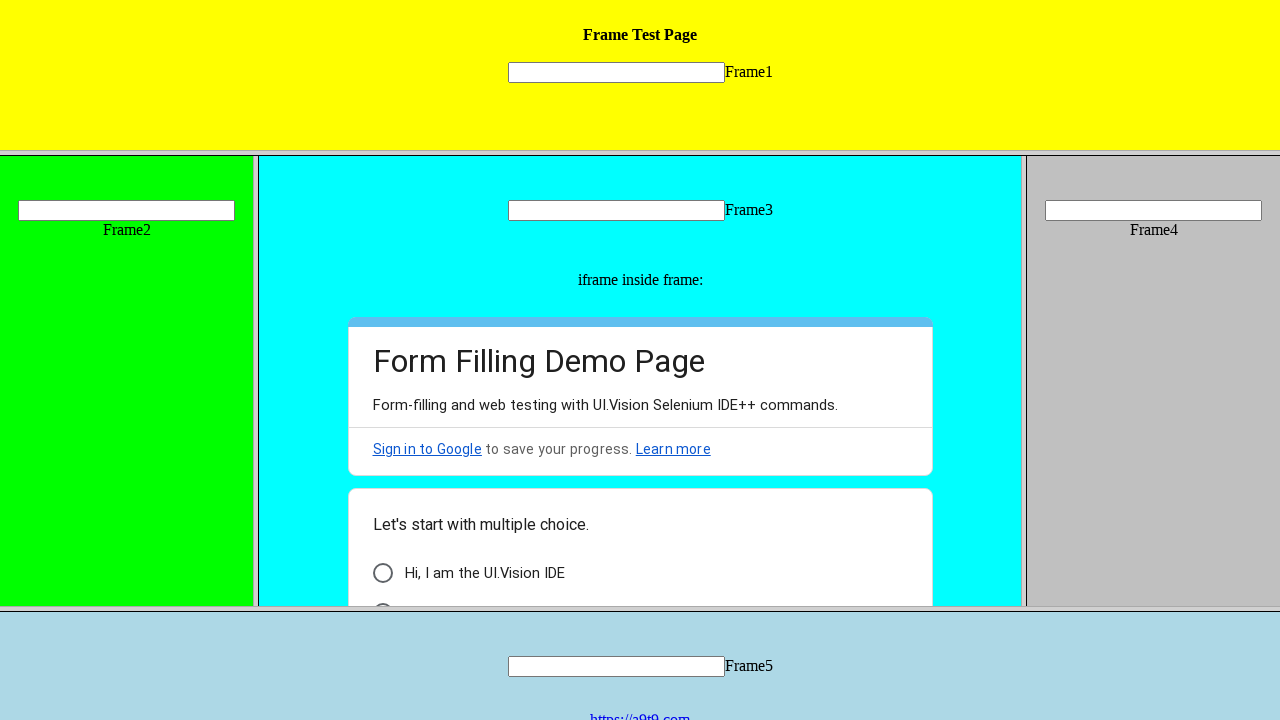

Filled text field in frame 2 with 'Jai Shree Ram' on frame >> nth=1 >> internal:control=enter-frame >> input[name='mytext2']
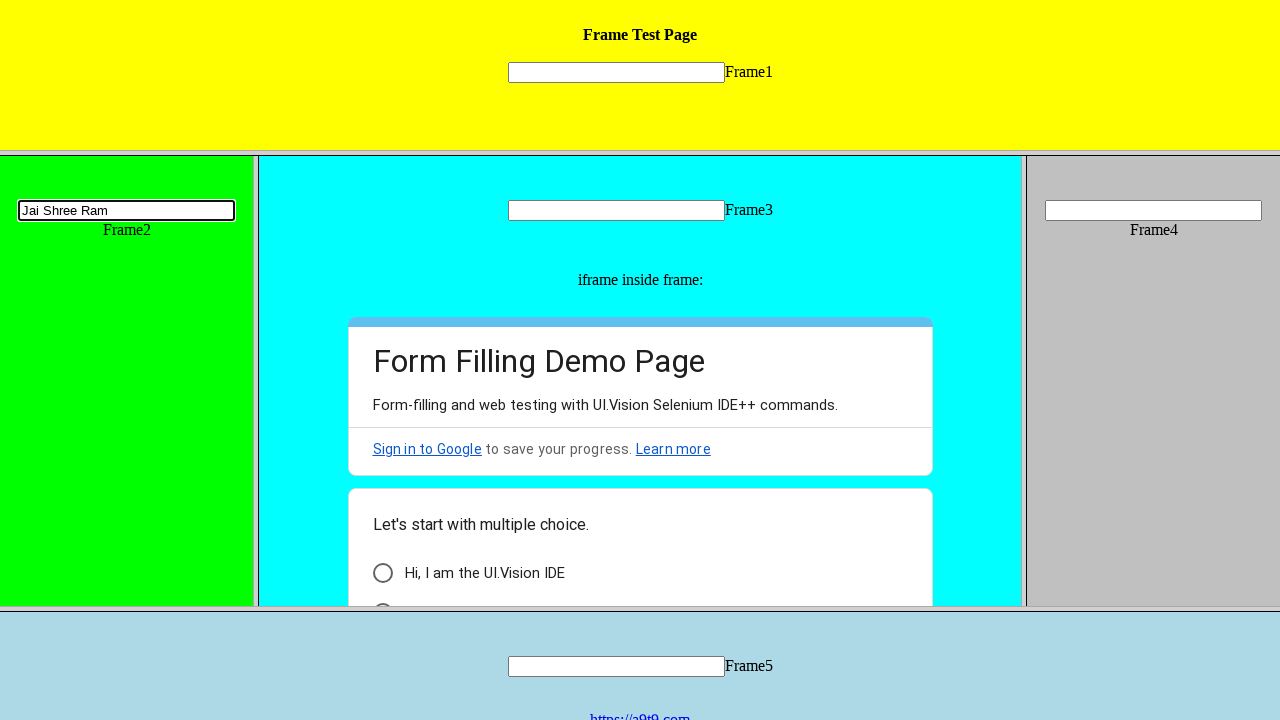

Located frame 1 (first iframe)
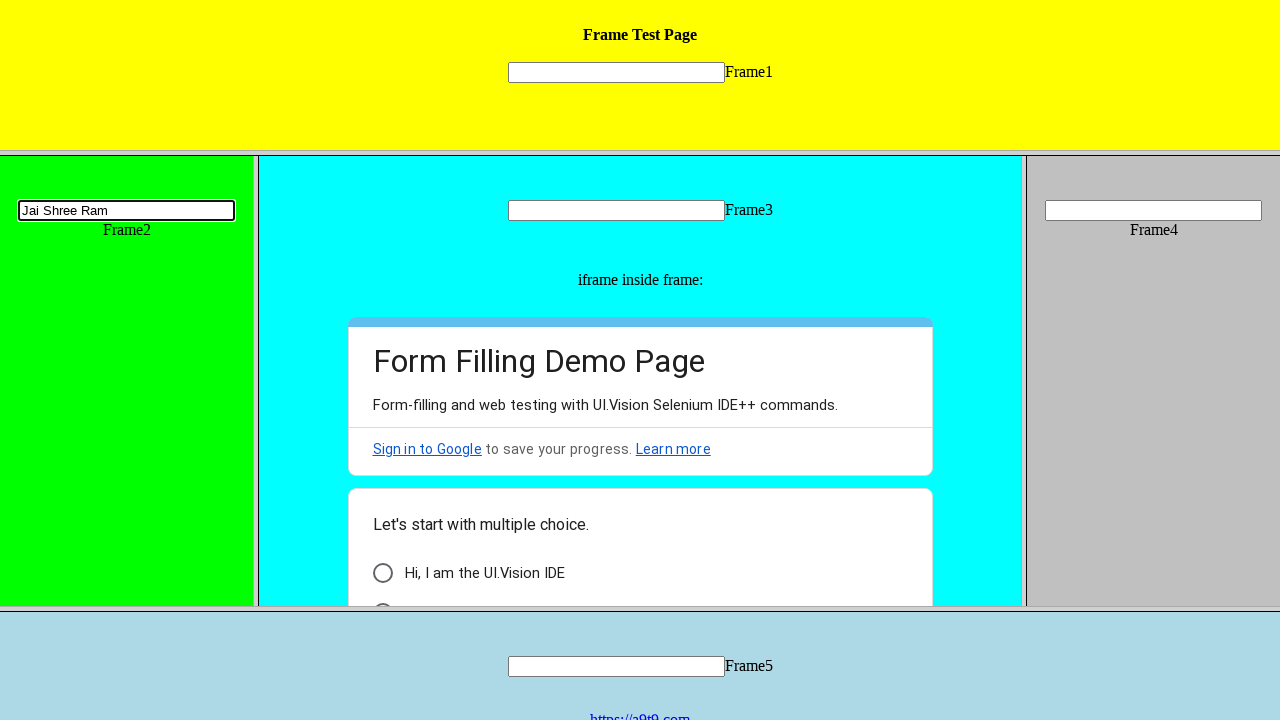

Filled text field in frame 1 with 'Jai Hanuman' on frame >> nth=0 >> internal:control=enter-frame >> input[name='mytext1']
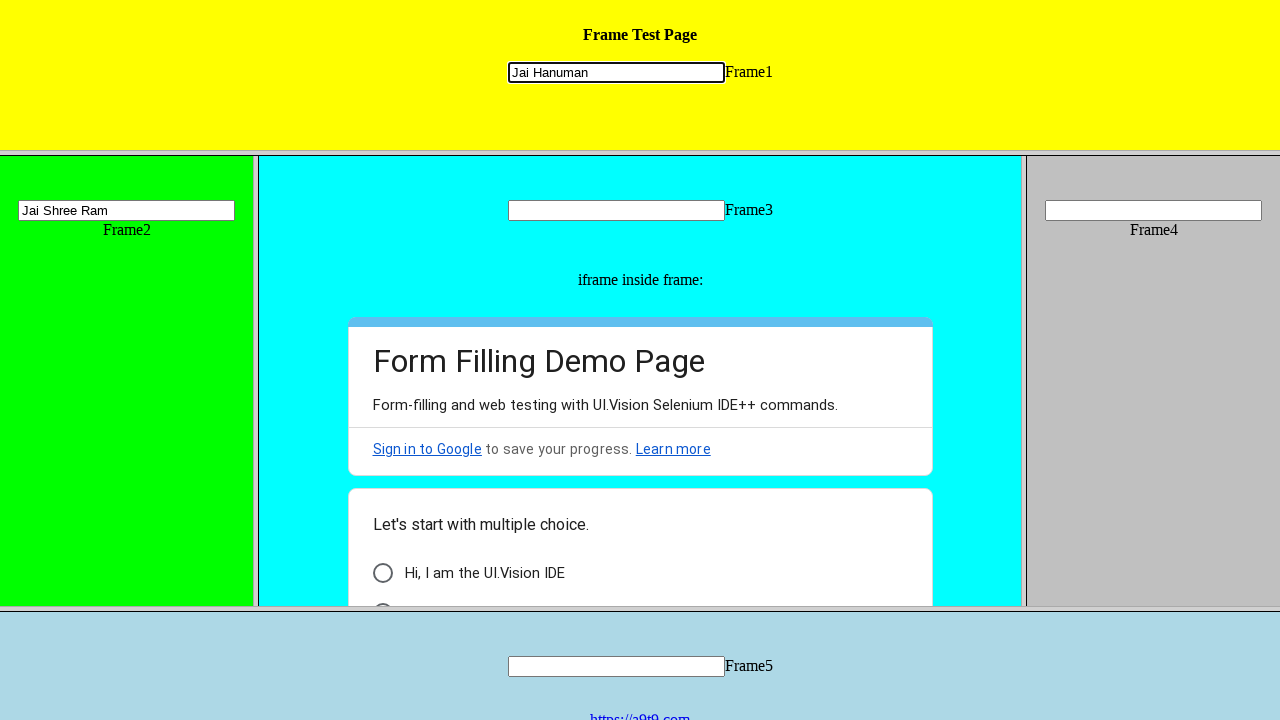

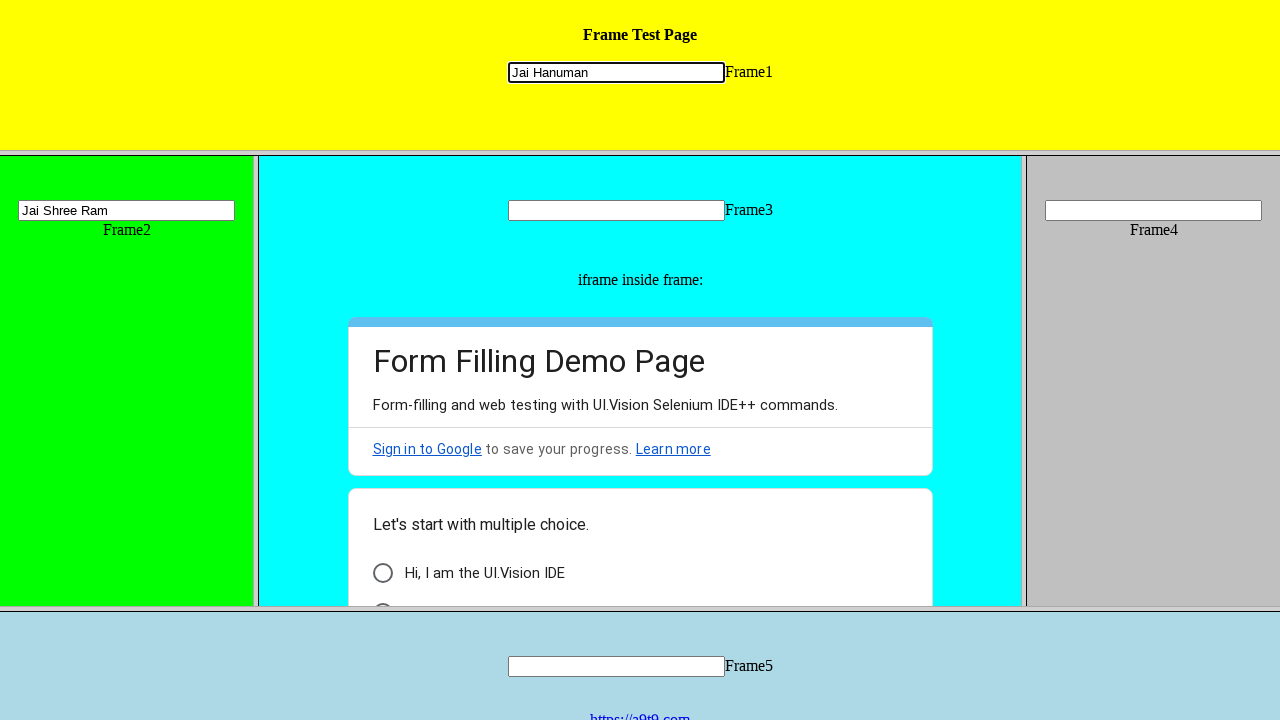